Tests popup interaction by hovering over a button to see tooltip, then clicking to open a login popup and submitting demo credentials

Starting URL: https://v1.training-support.net/selenium/popups

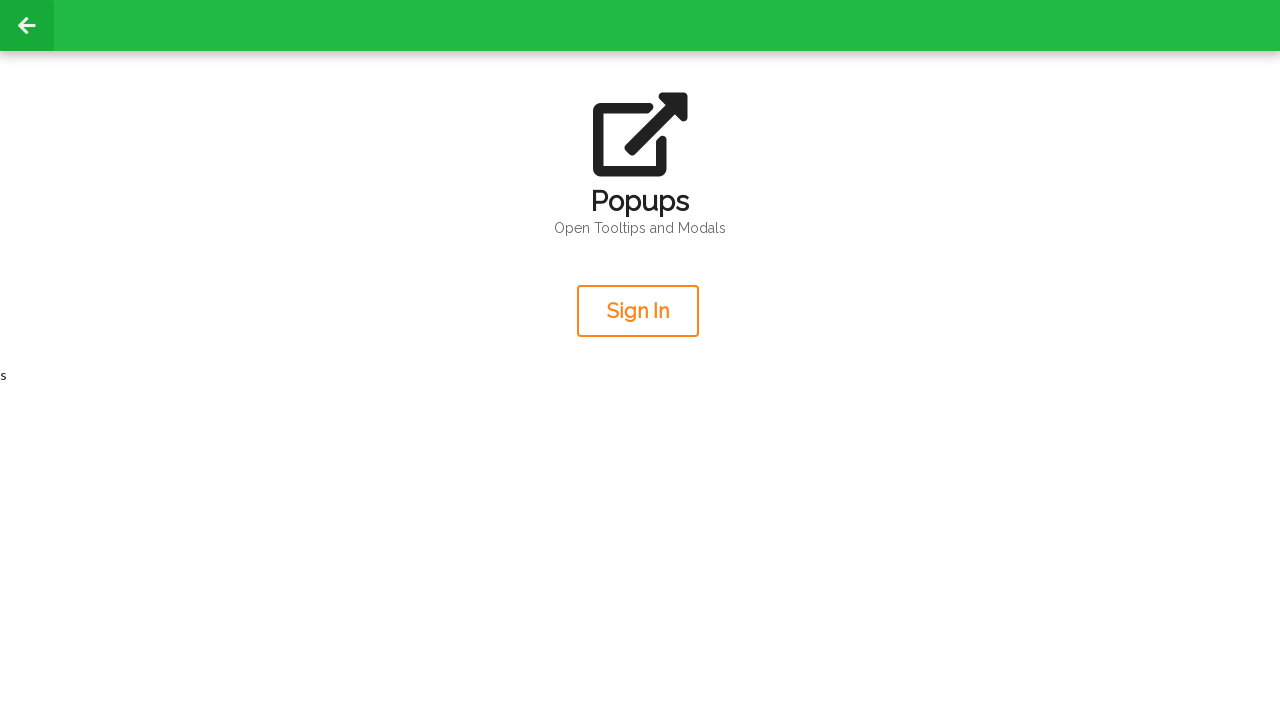

Hovered over orange button to display tooltip at (638, 311) on xpath=//button[contains(@class,'orange button')]
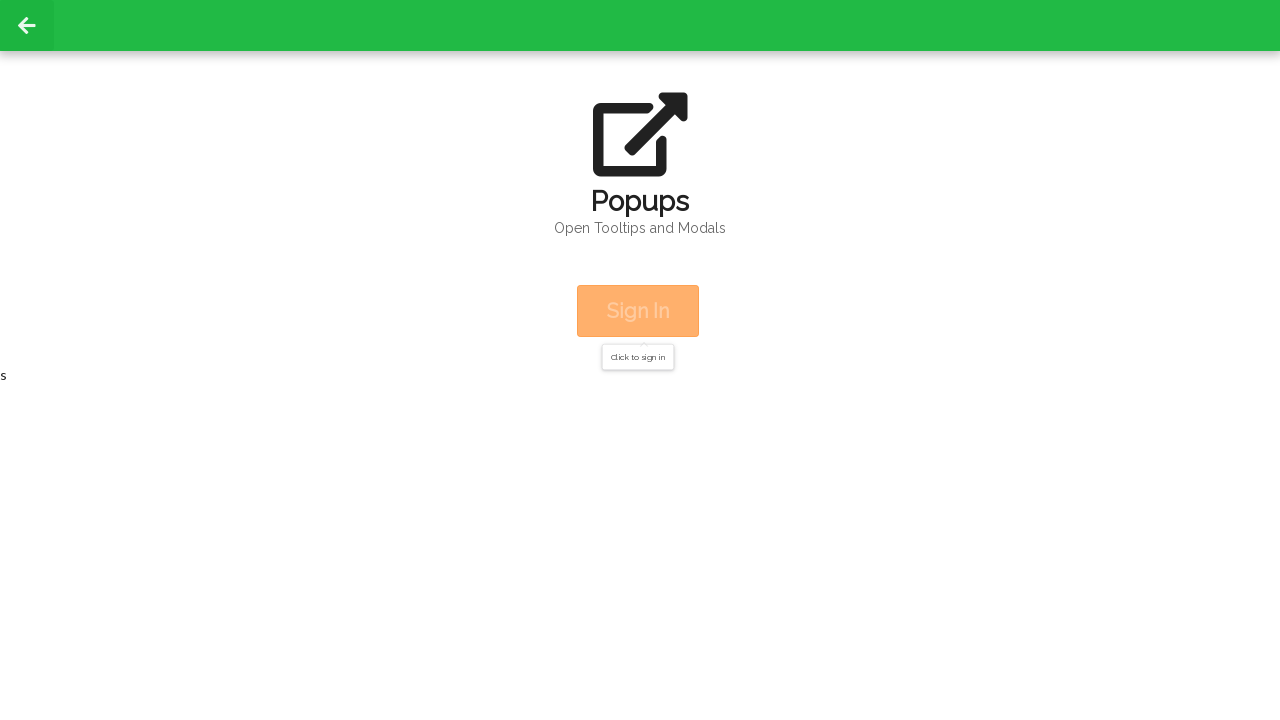

Retrieved tooltip text: Click to sign in
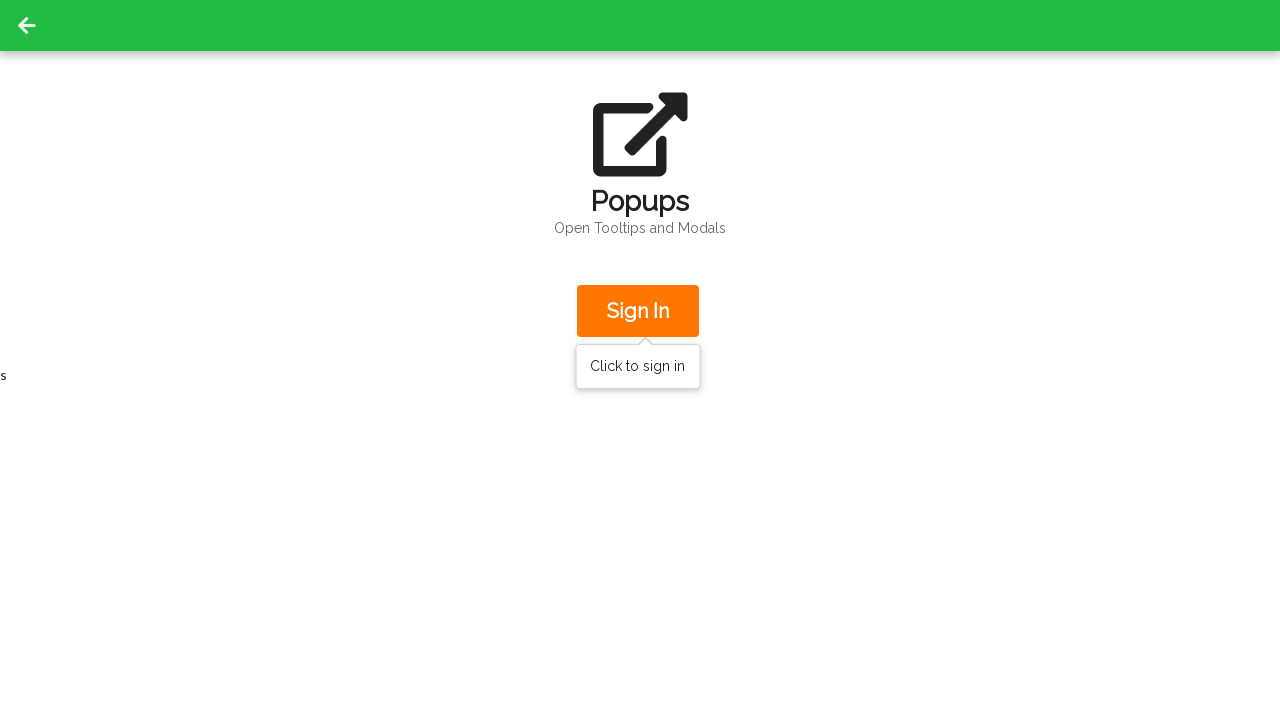

Clicked orange button to open login popup at (638, 311) on xpath=//button[contains(@class,'orange button')]
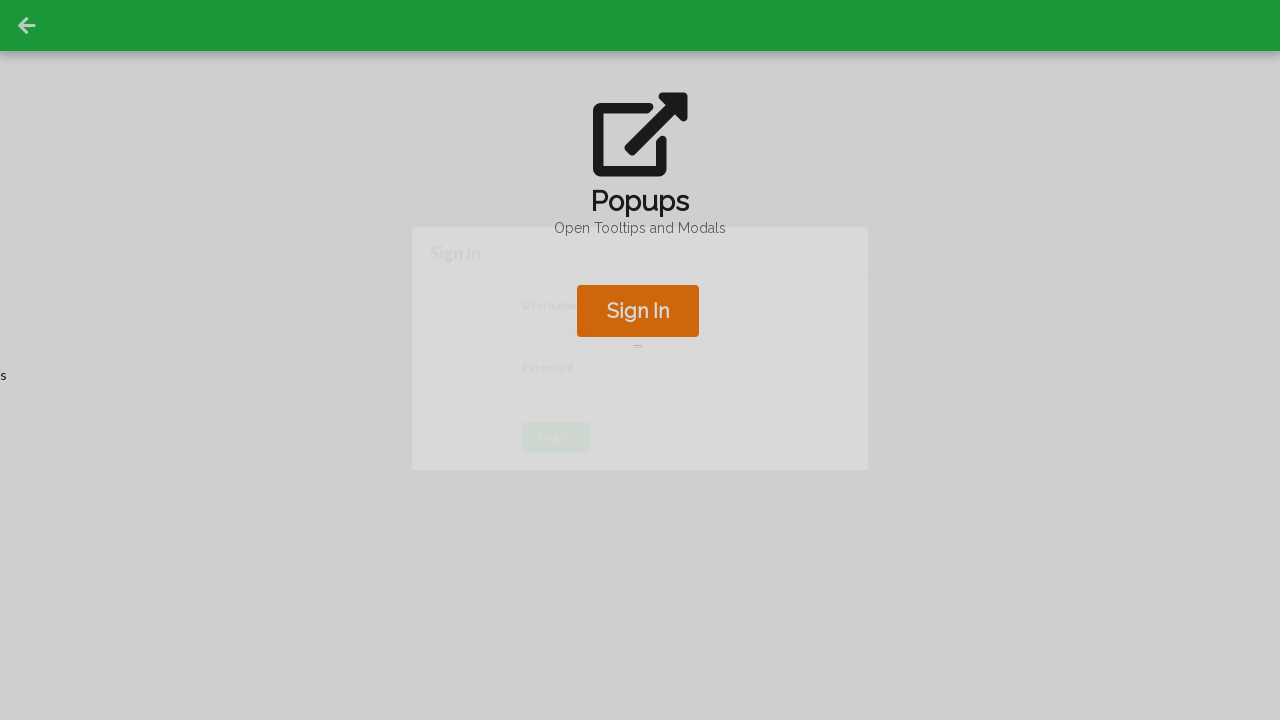

Filled username field with 'admin' on #username
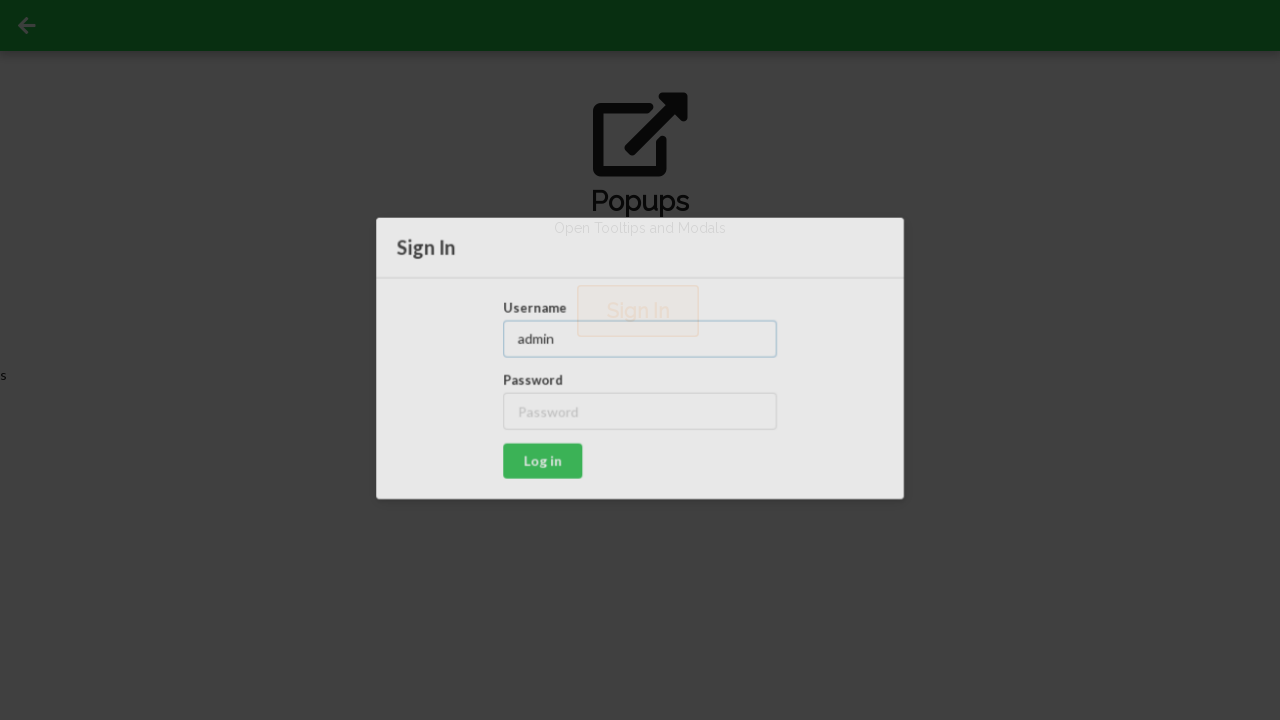

Filled password field with 'password' on #password
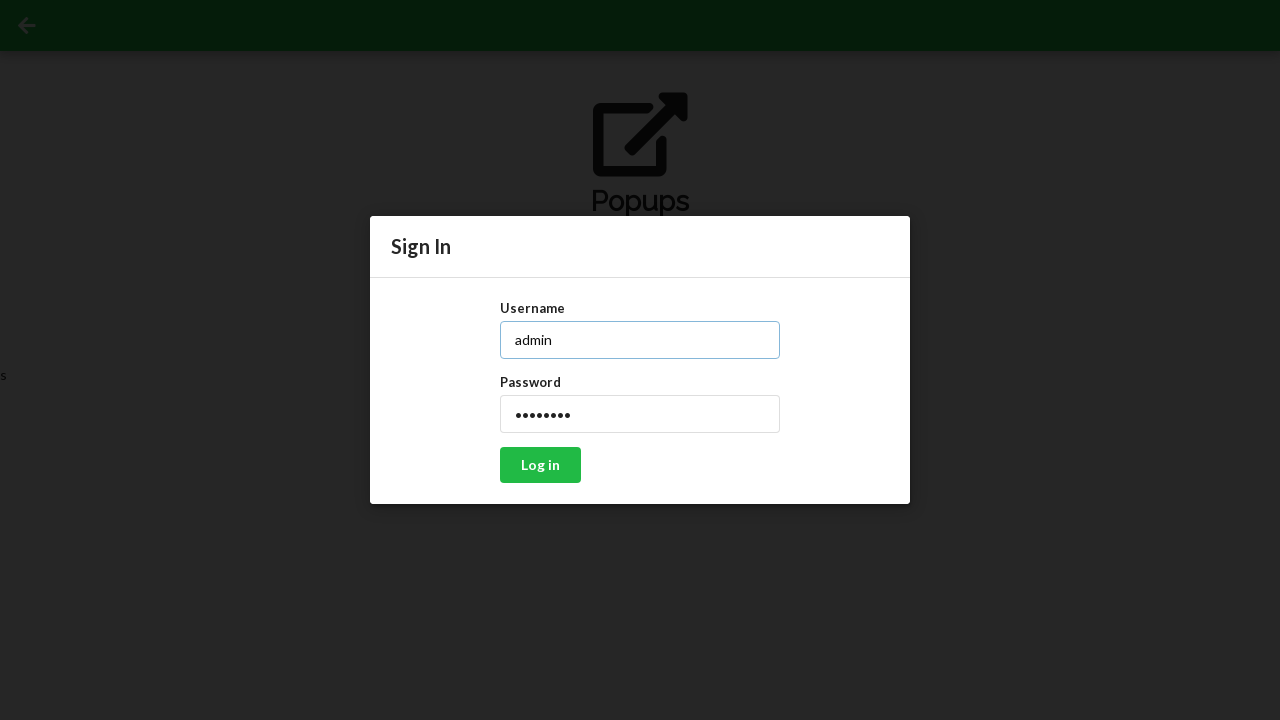

Clicked Log in button to submit credentials at (540, 465) on xpath=//button[text()='Log in']
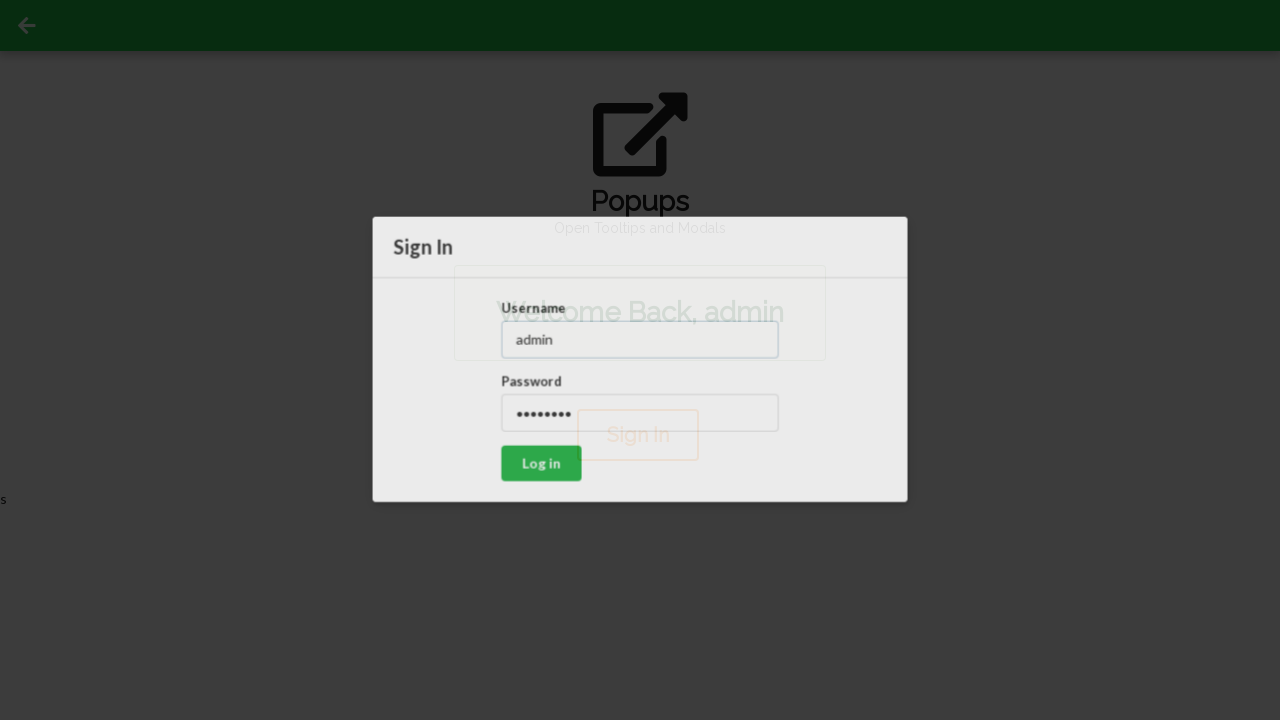

Confirmation message appeared after successful login
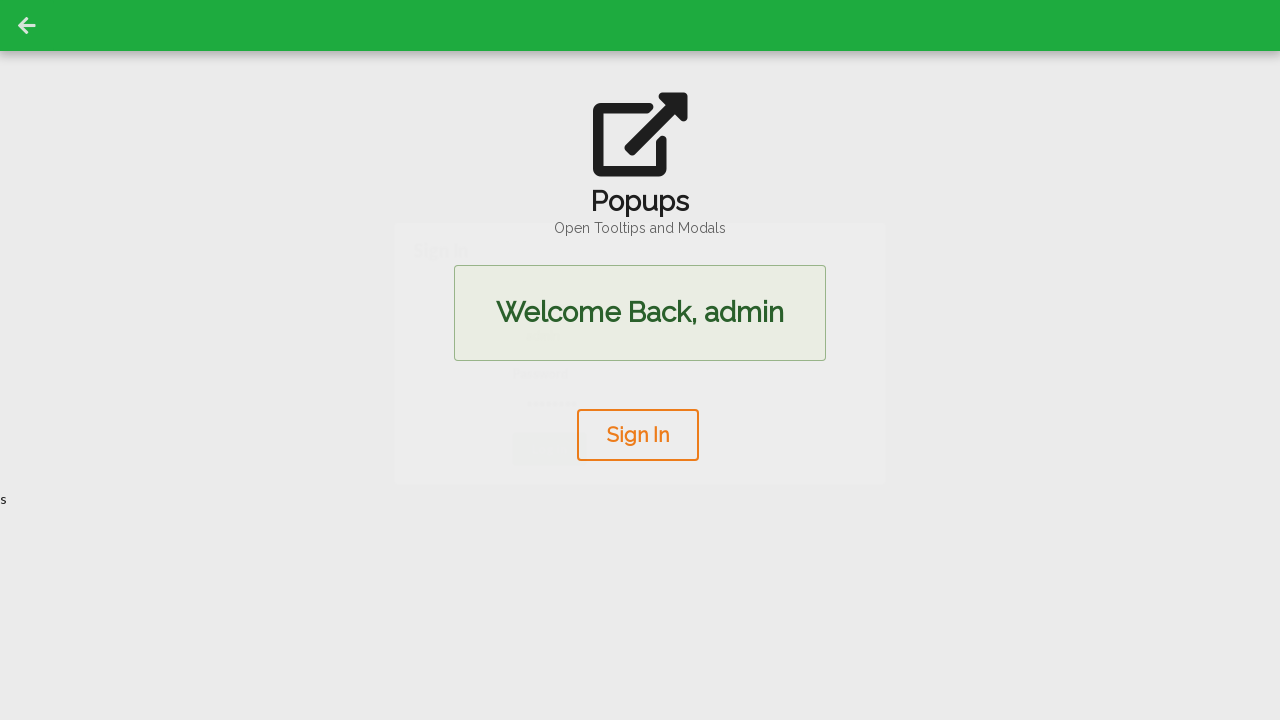

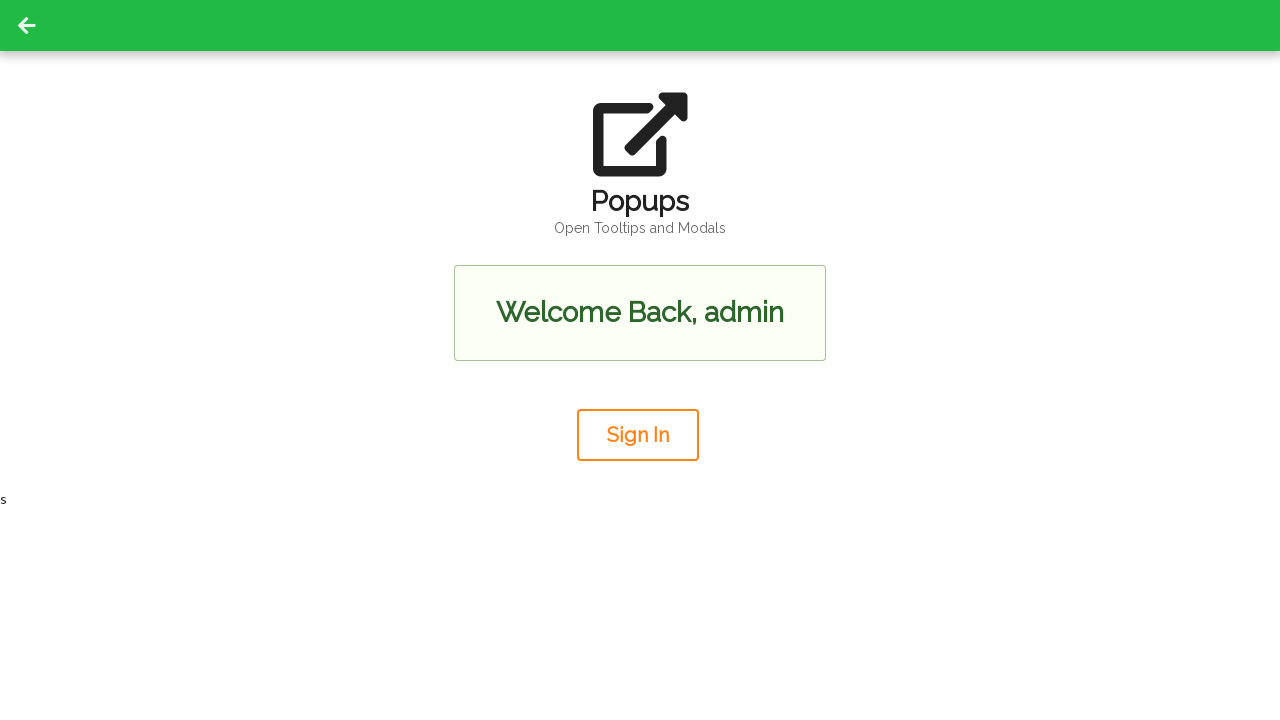